Solves a math captcha by reading a value, calculating the result using a formula, filling the answer, selecting checkbox and radio button options, then submitting the form

Starting URL: https://suninjuly.github.io/math.html

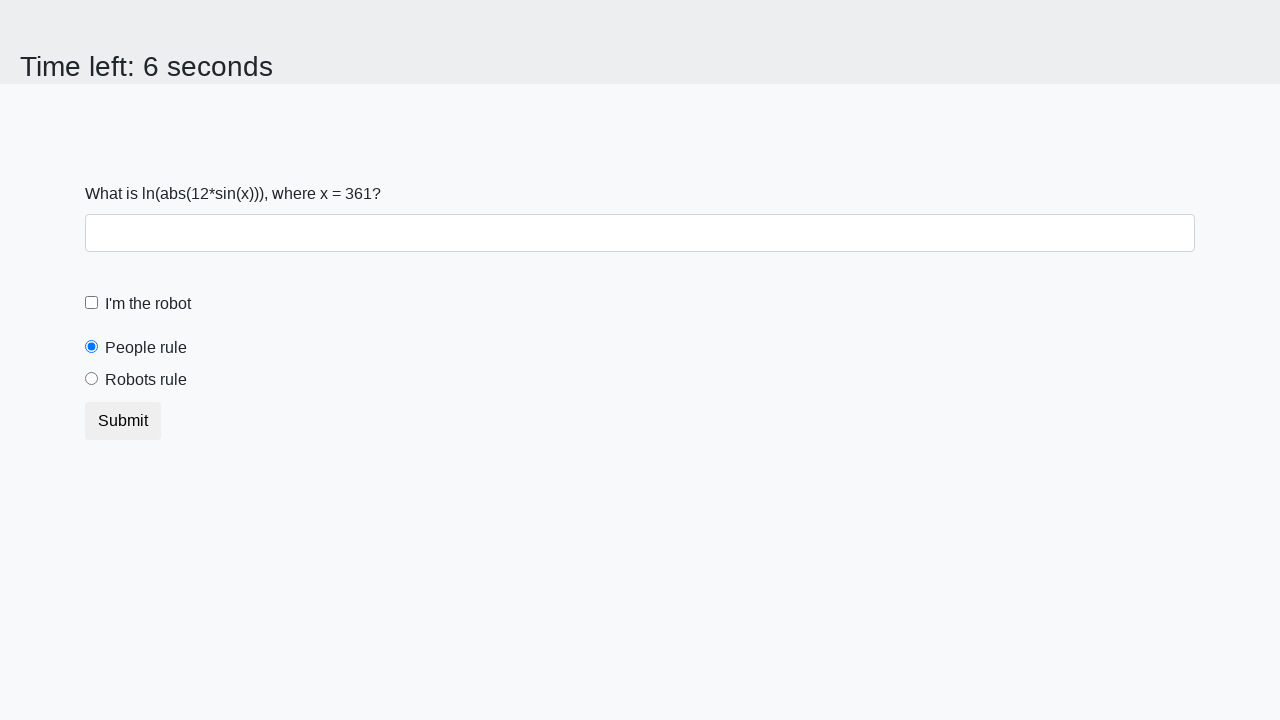

Located the input value element
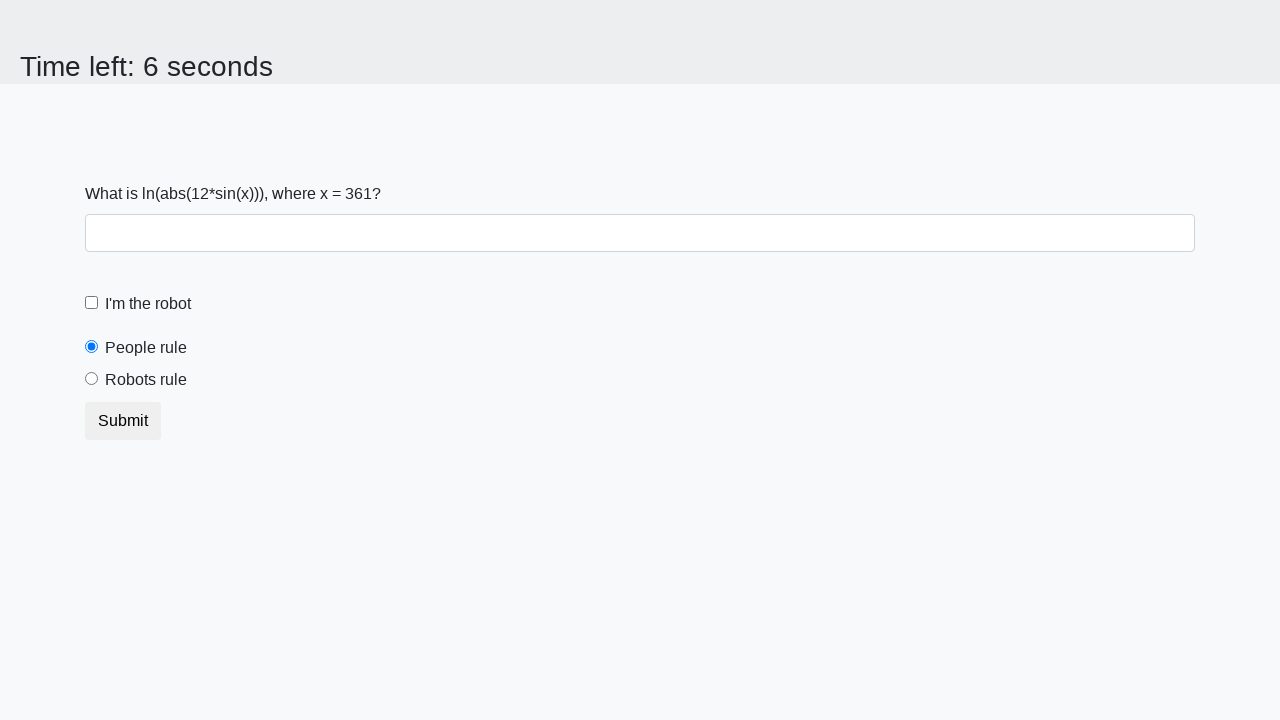

Extracted the input value for calculation
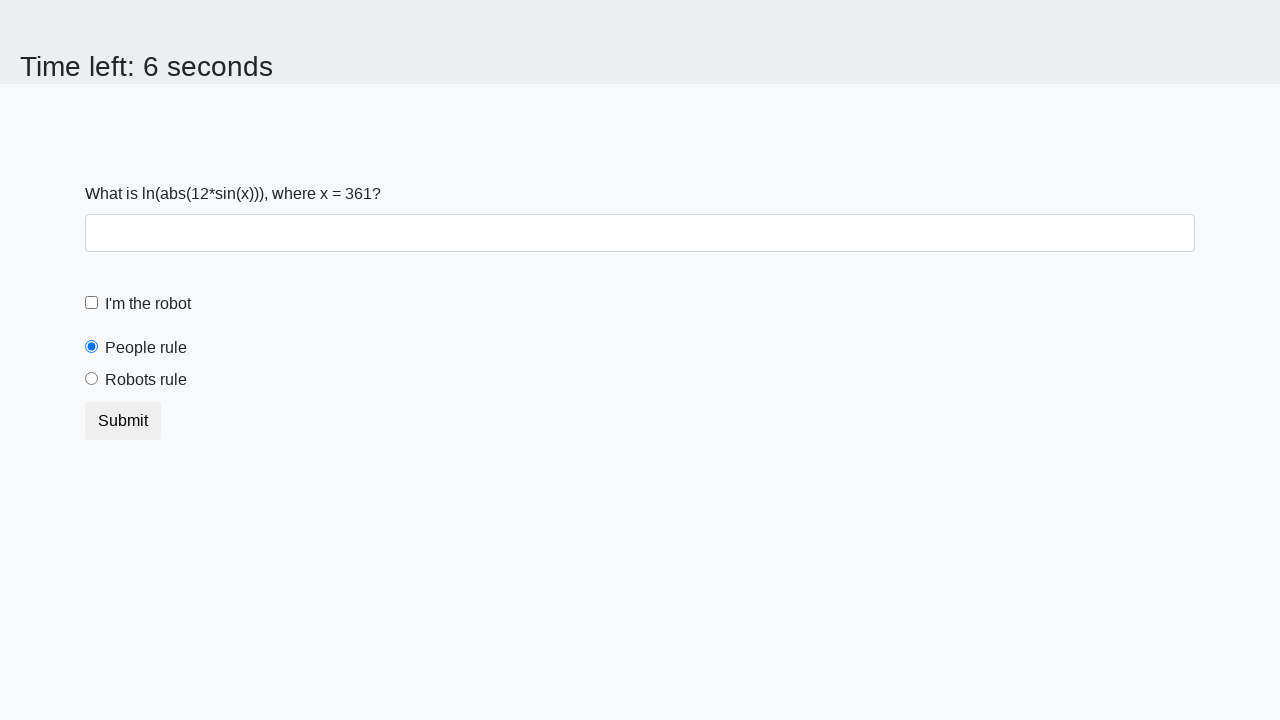

Calculated the result using math formula: log(abs(12 * sin(x)))
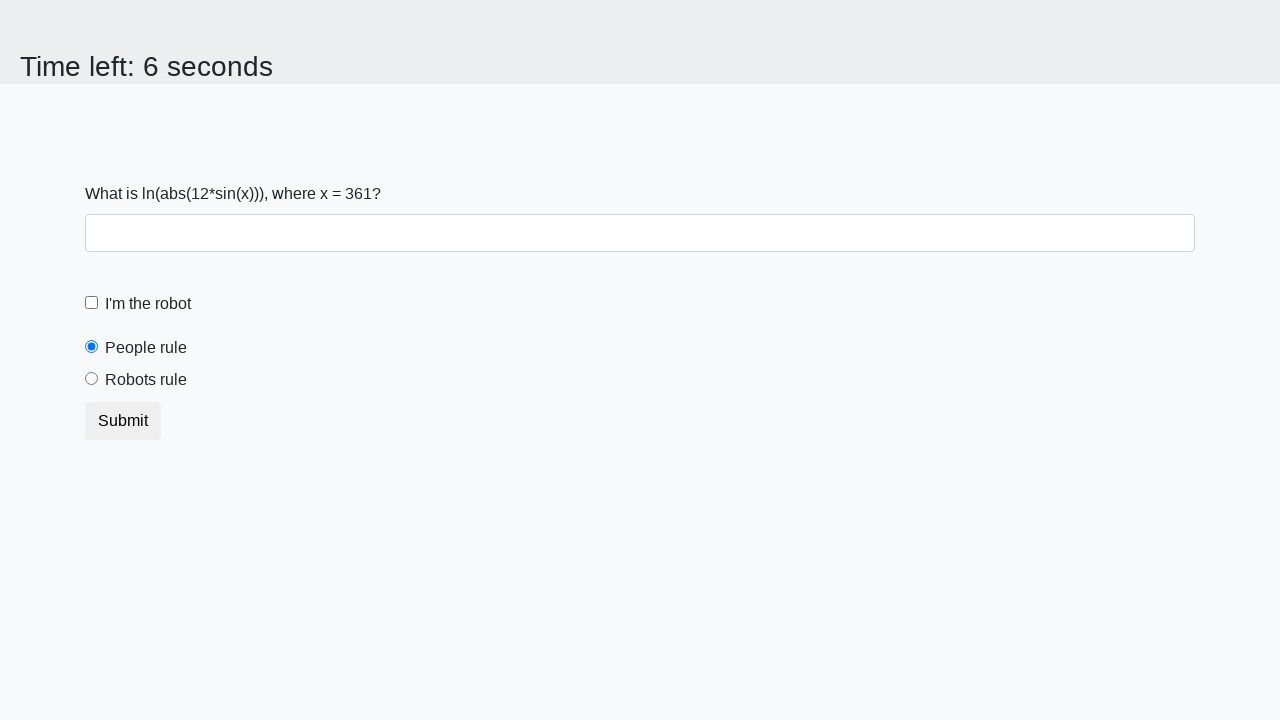

Filled the answer field with the calculated value on #answer
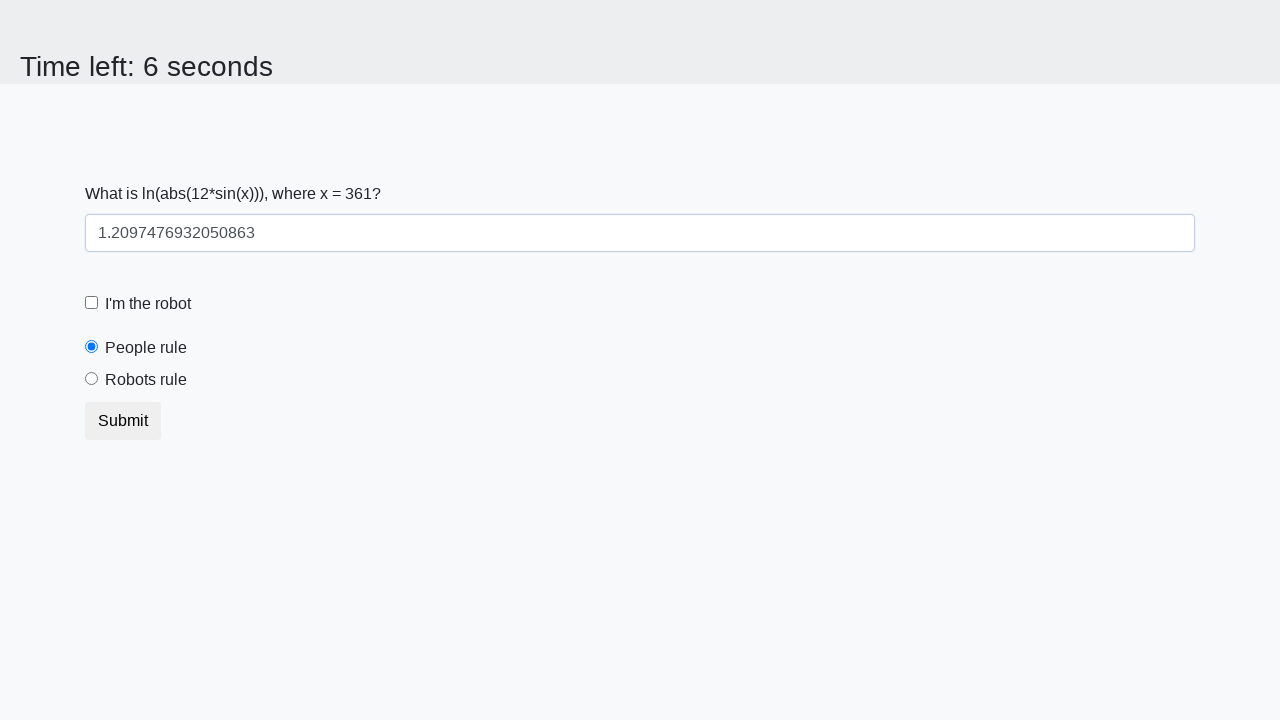

Clicked the 'I'm a robot' checkbox at (92, 303) on #robotCheckbox
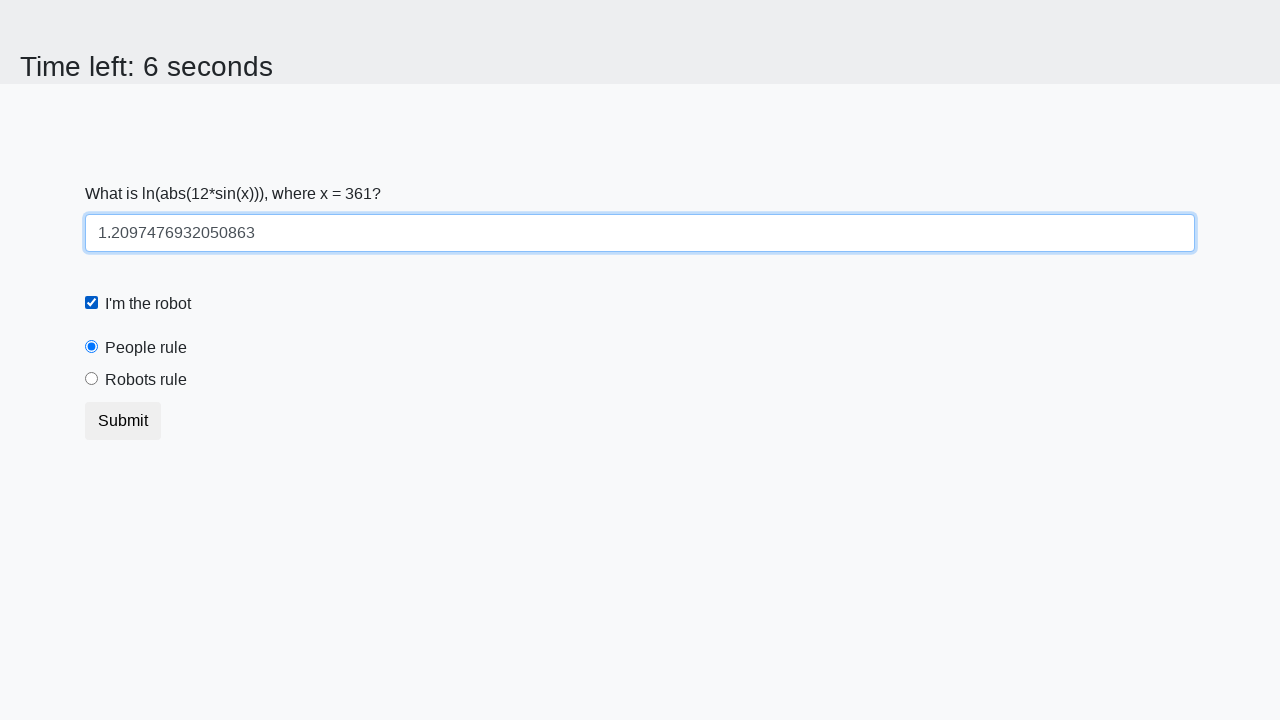

Selected the 'Robots rule' radio button at (92, 379) on #robotsRule
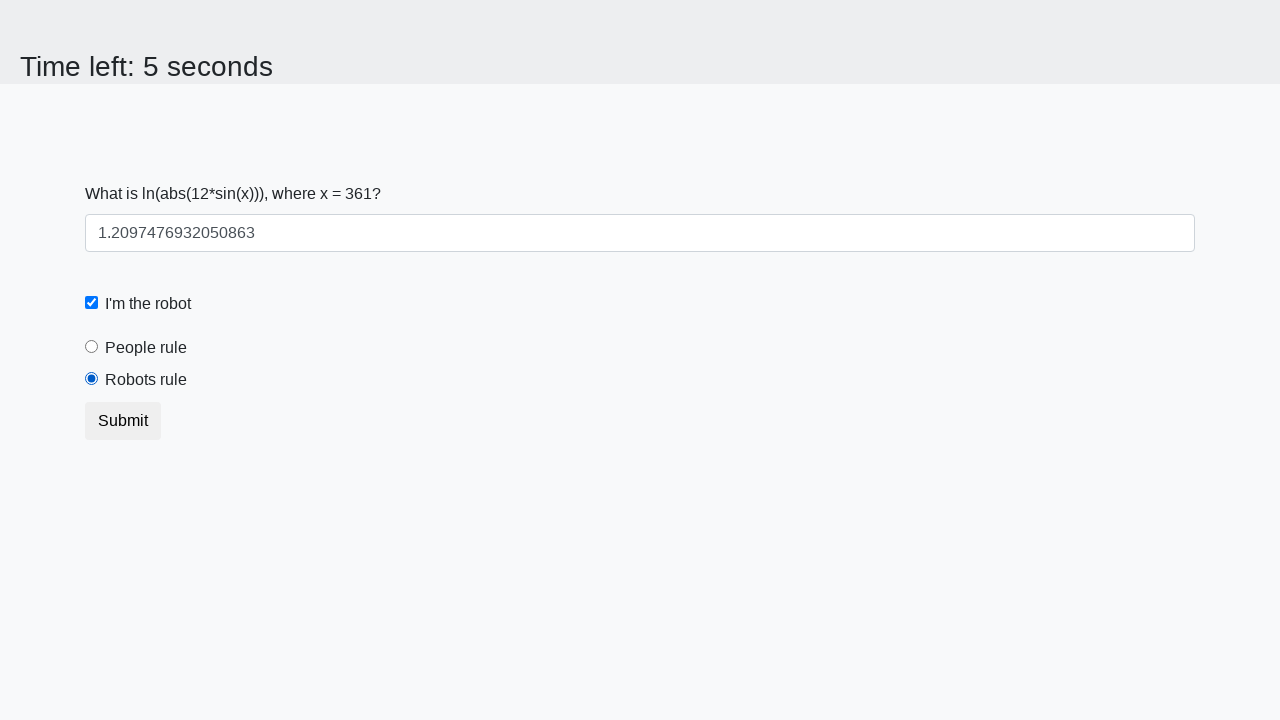

Clicked the submit button to submit the form at (123, 421) on button
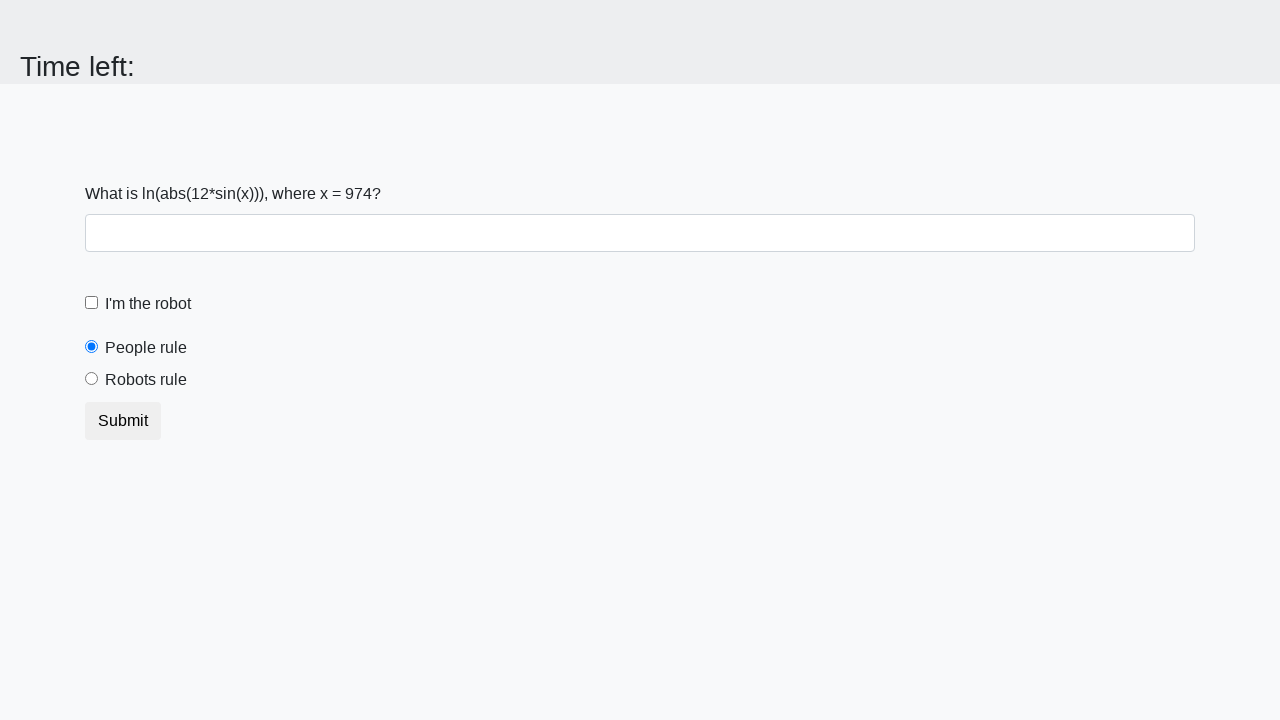

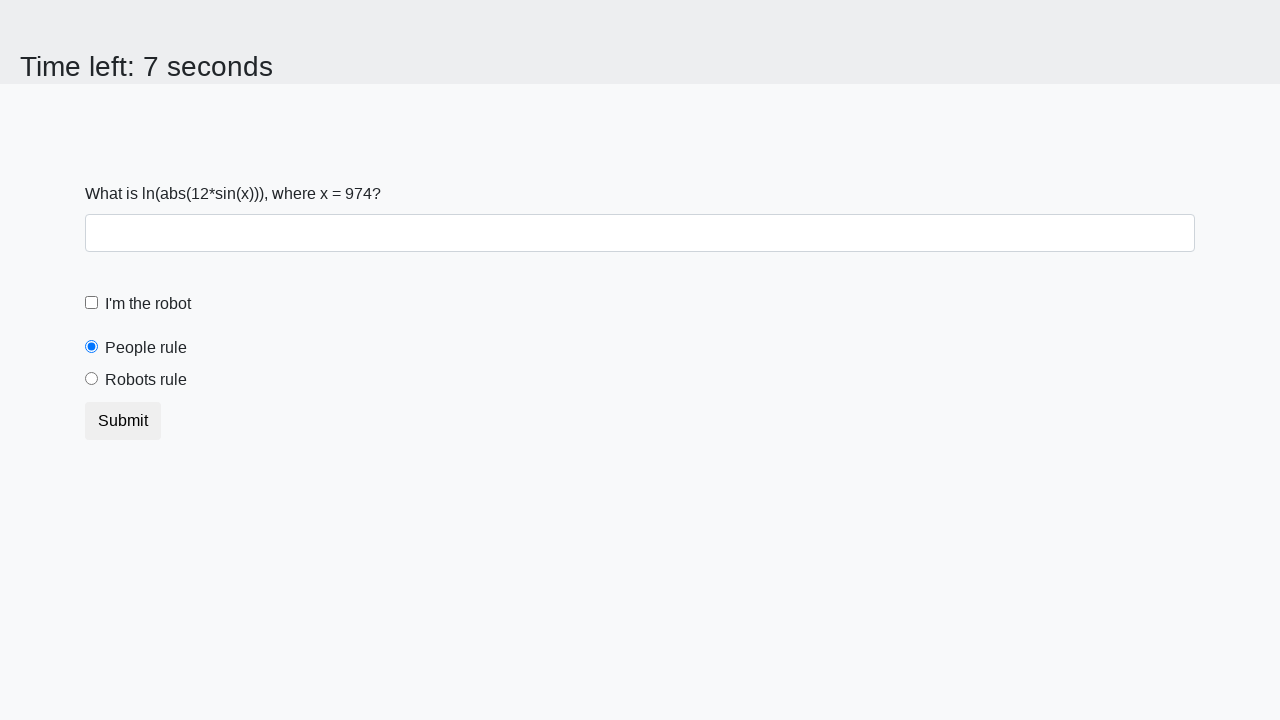